Tests product search functionality on GreenCart website by searching for a product on the main page and then verifying it exists on the offers page

Starting URL: https://rahulshettyacademy.com/seleniumPractise/#/

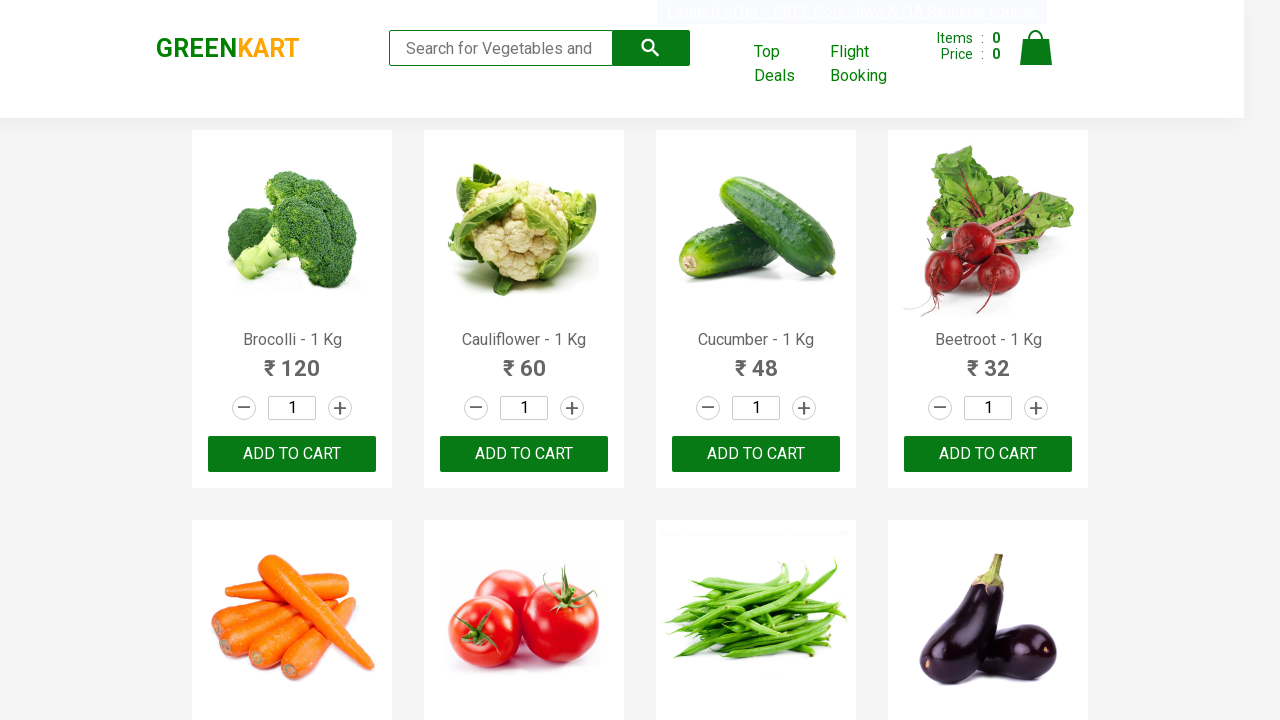

Filled search field with 'Tom' on main page on .search-keyword
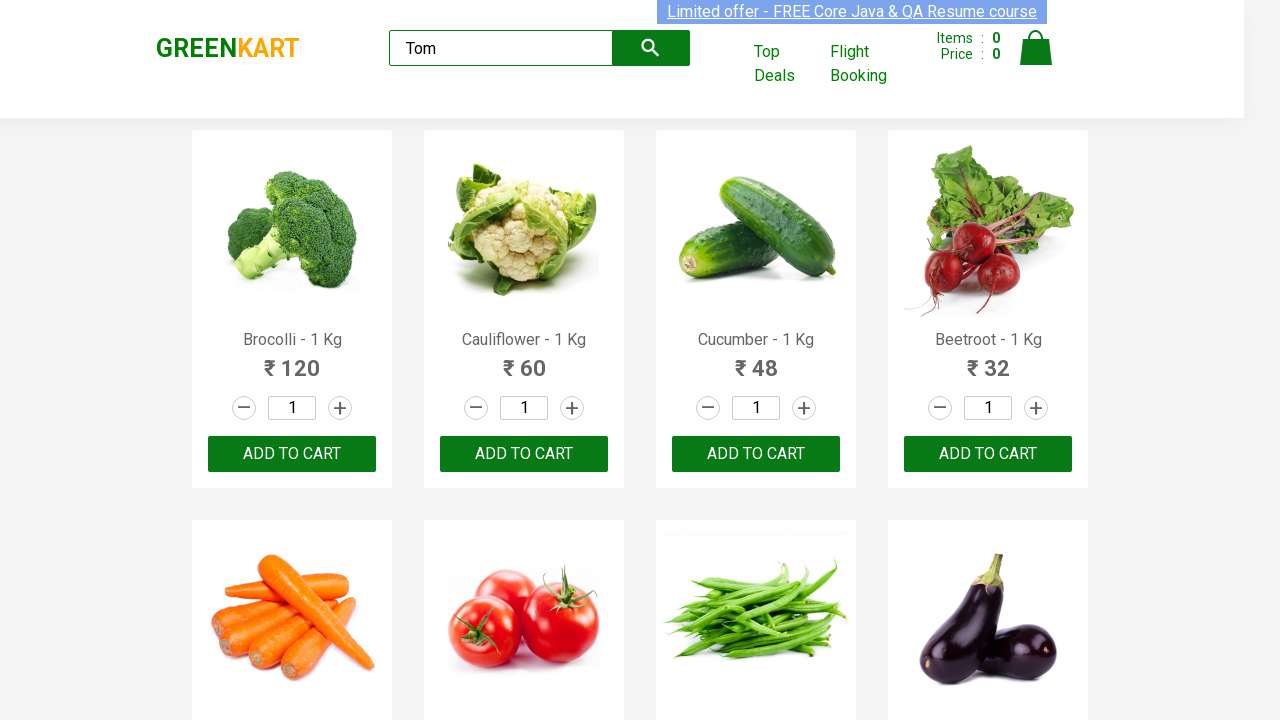

Waited for product name element to appear in search results
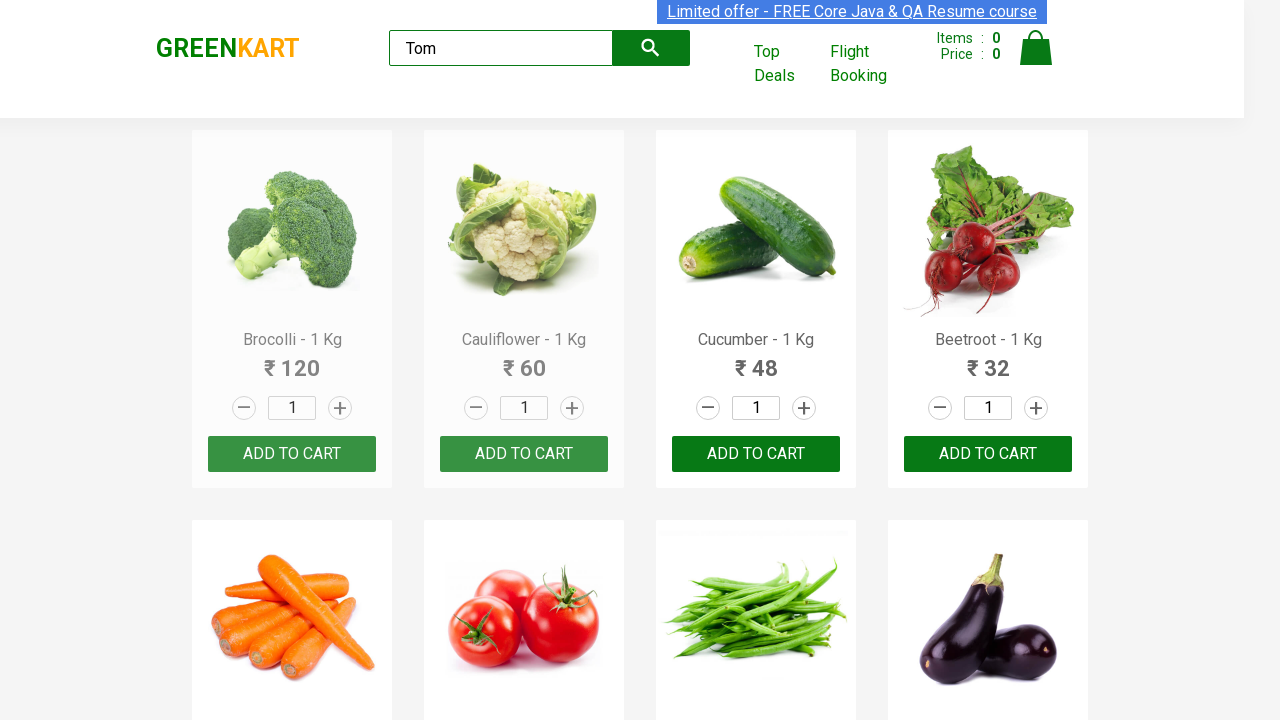

Extracted product name from search results: 'Brocolli'
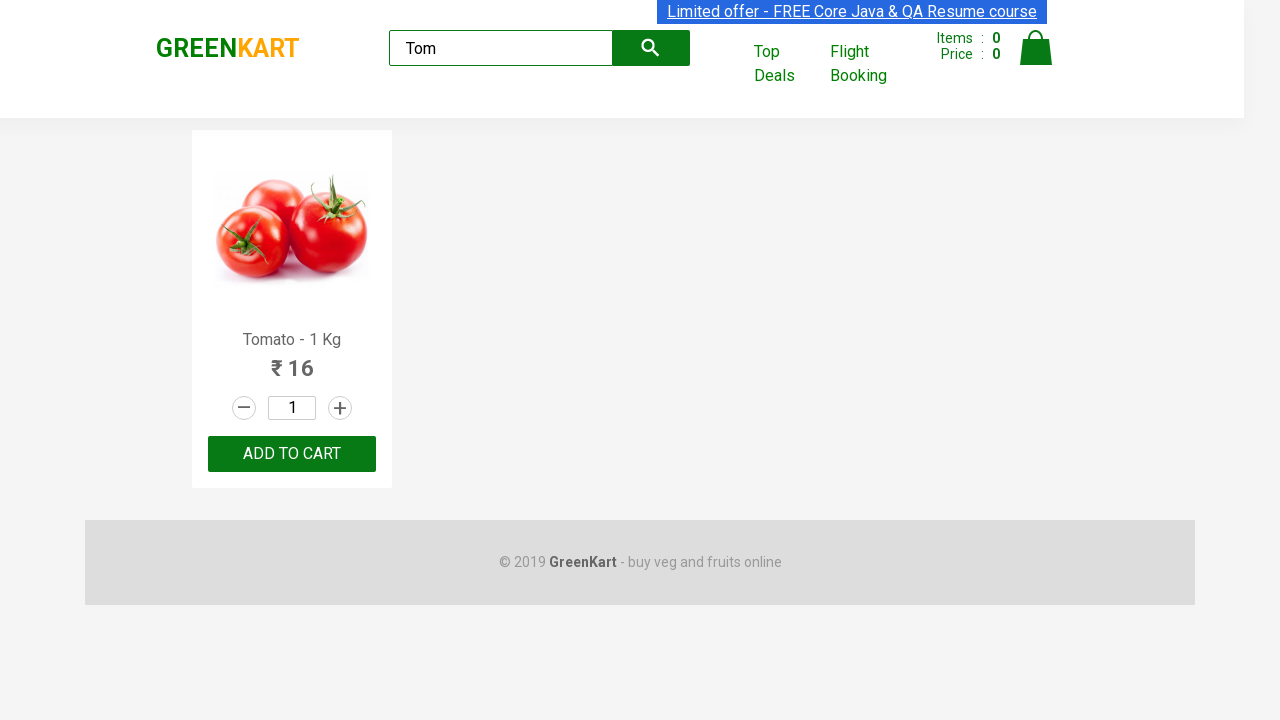

Clicked on offers link to navigate to offers page at (787, 64) on div.cart>a:nth-of-type(2)
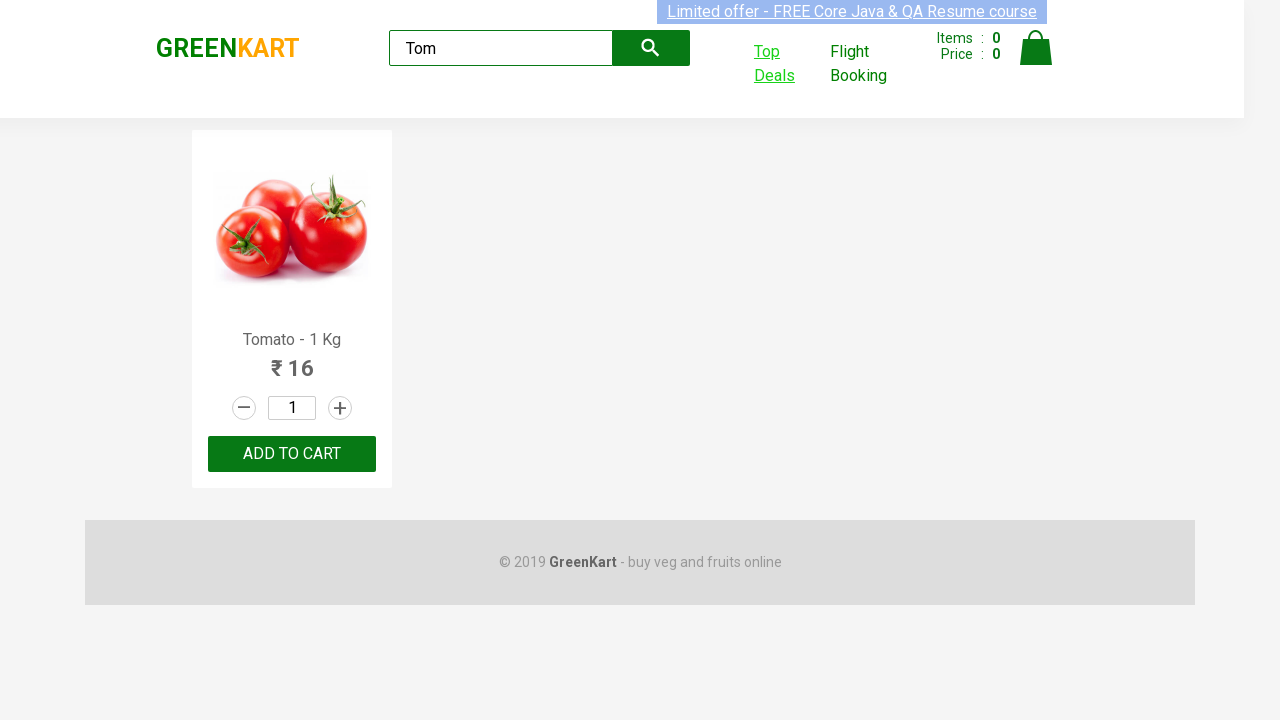

New tab/window opened and switched to offers page
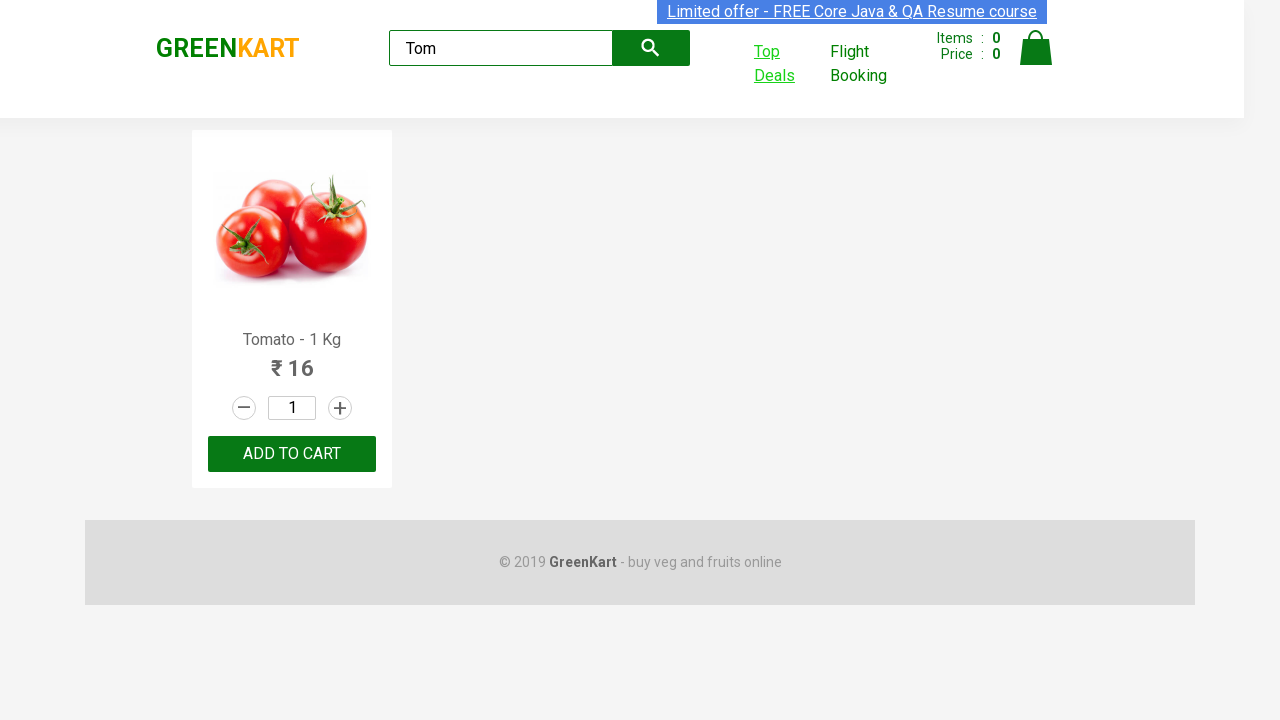

Filled search field with 'Tom' on offers page on #search-field
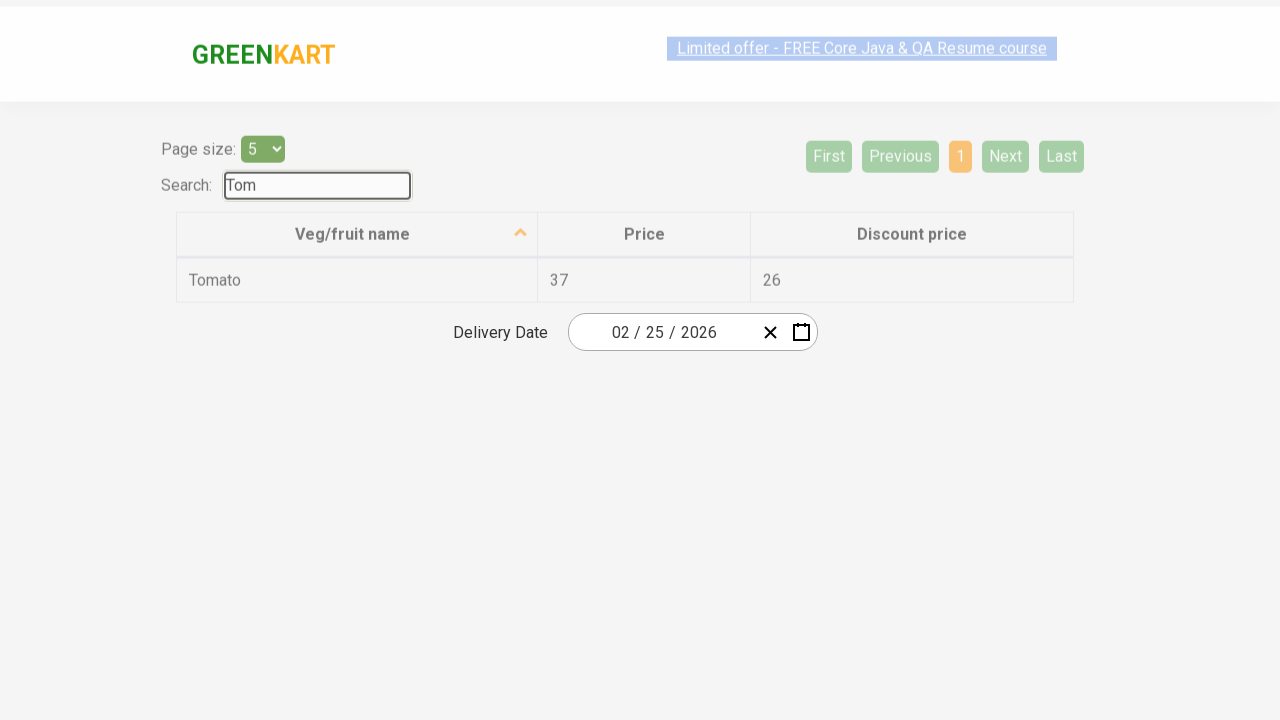

Waited for product name element to appear in offers page search results
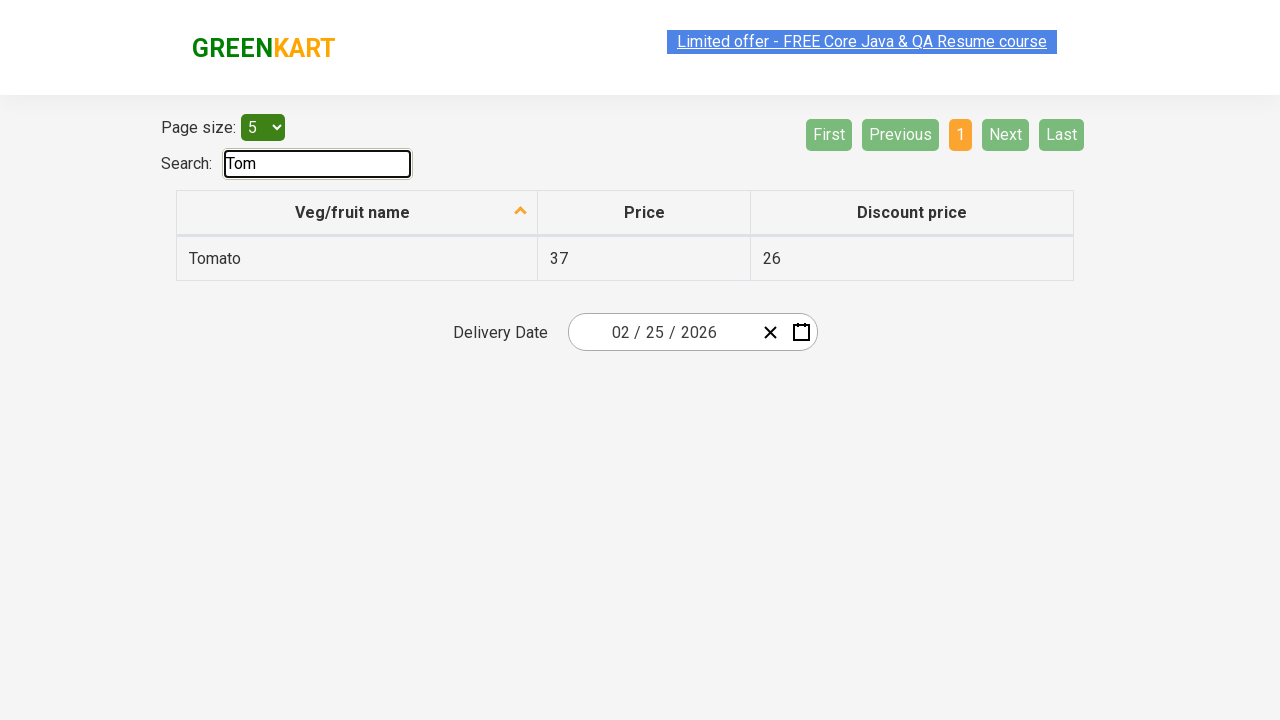

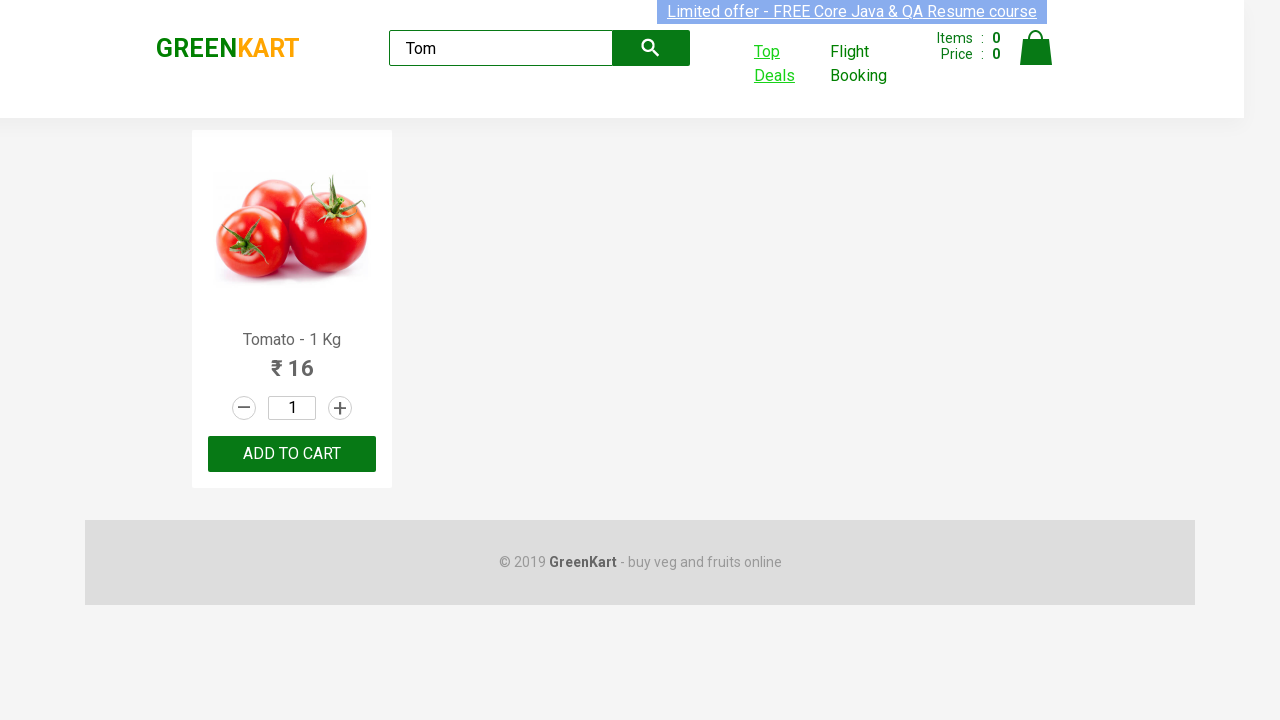